Tests adding a todo item and verifies the todo list and footer elements are present

Starting URL: https://demo.playwright.dev/todomvc/

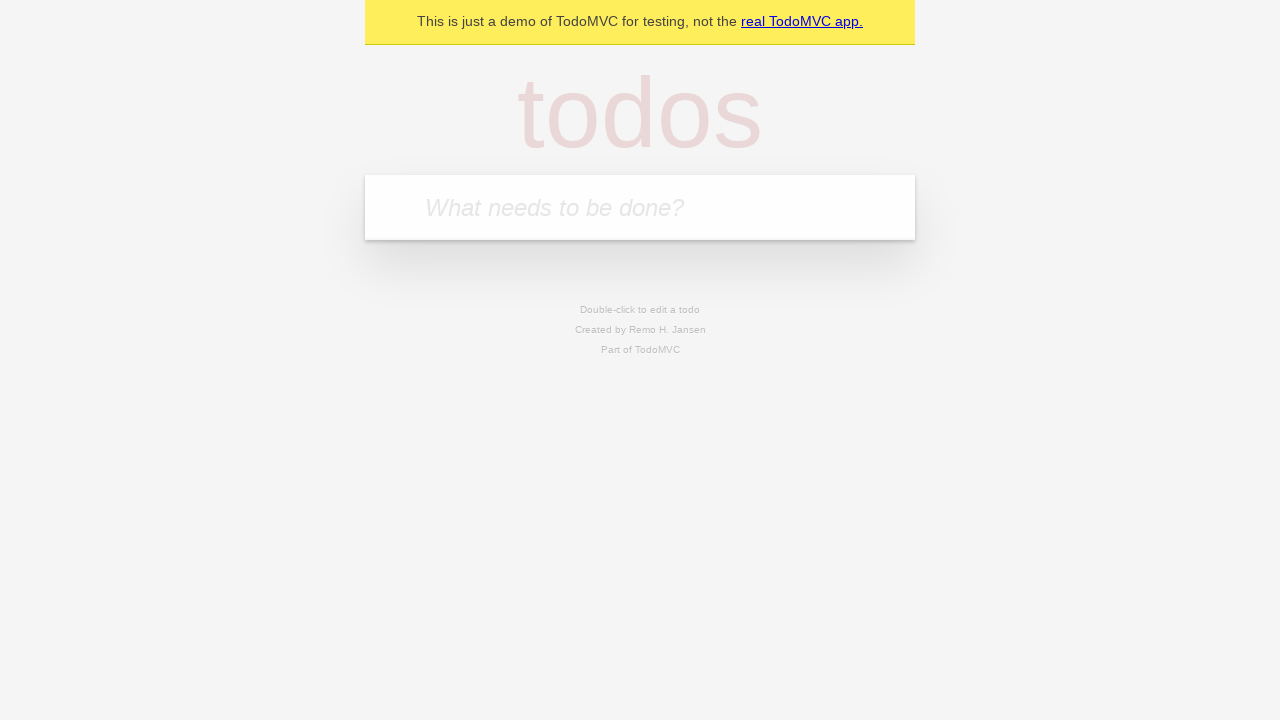

Filled todo input field with 'Test Element Screenshot' on internal:attr=[placeholder="What needs to be done?"i]
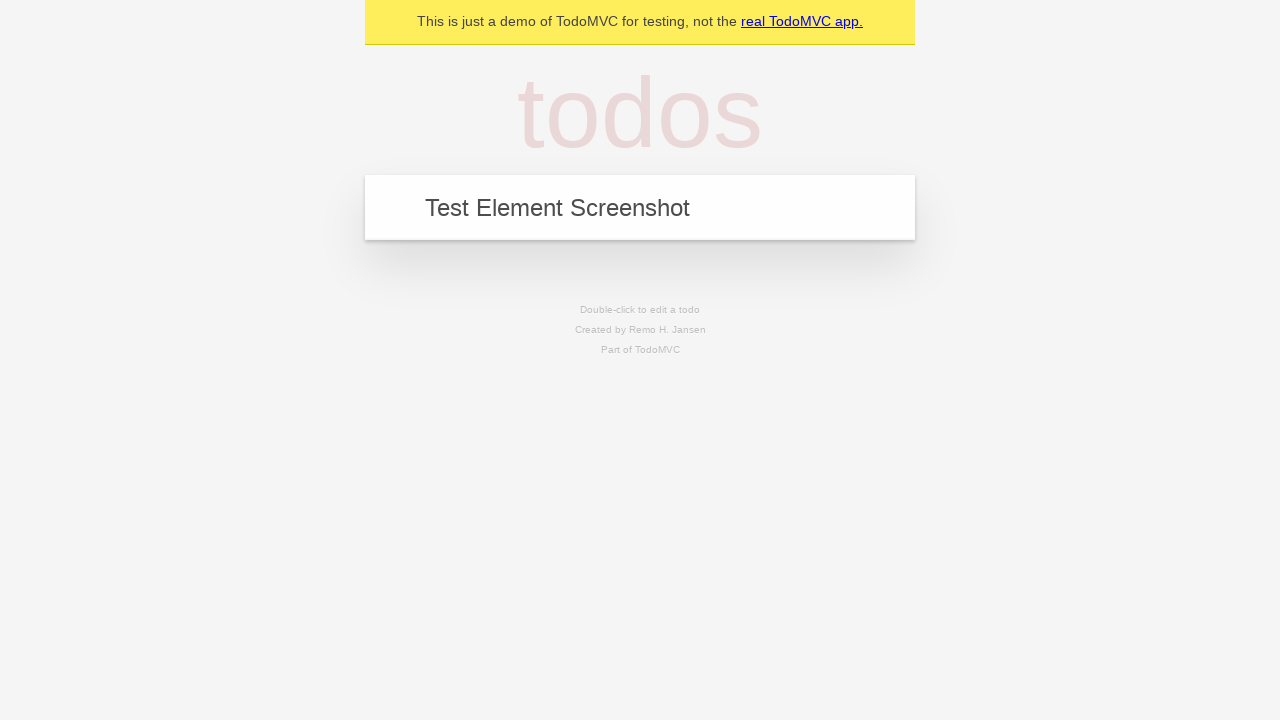

Pressed Enter to add todo item
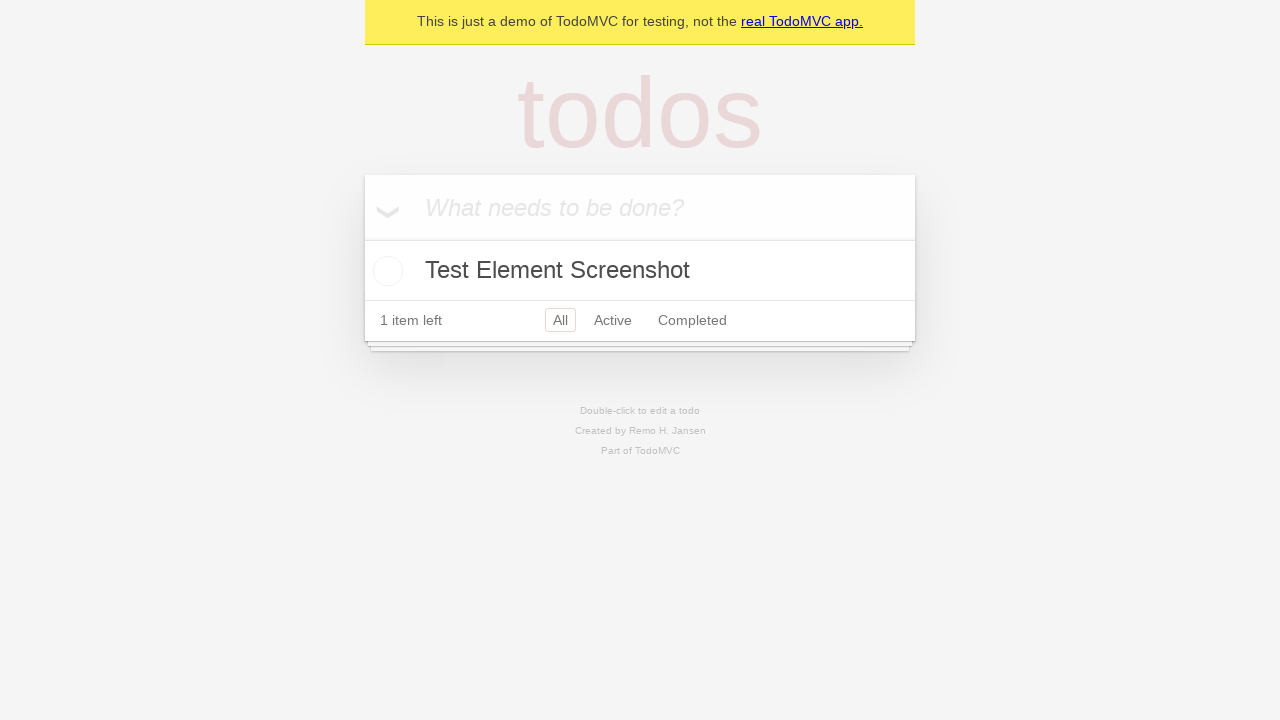

Todo list element is now visible
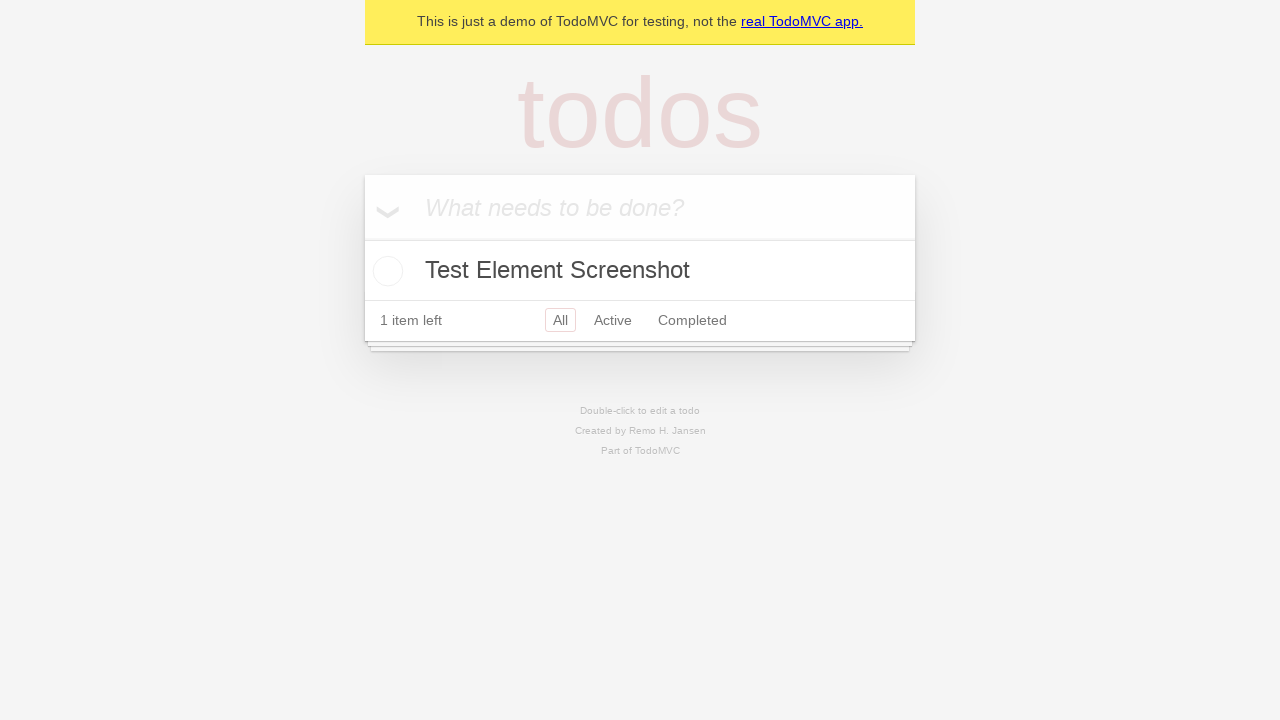

Footer element is now visible
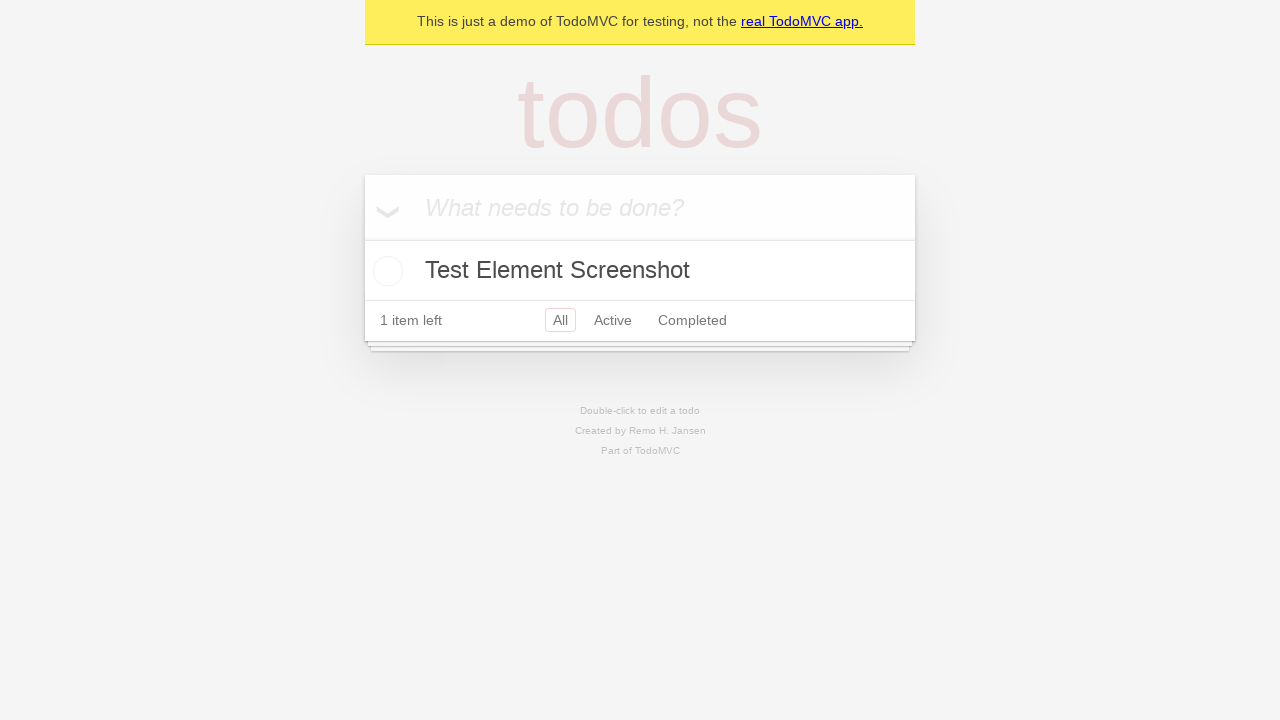

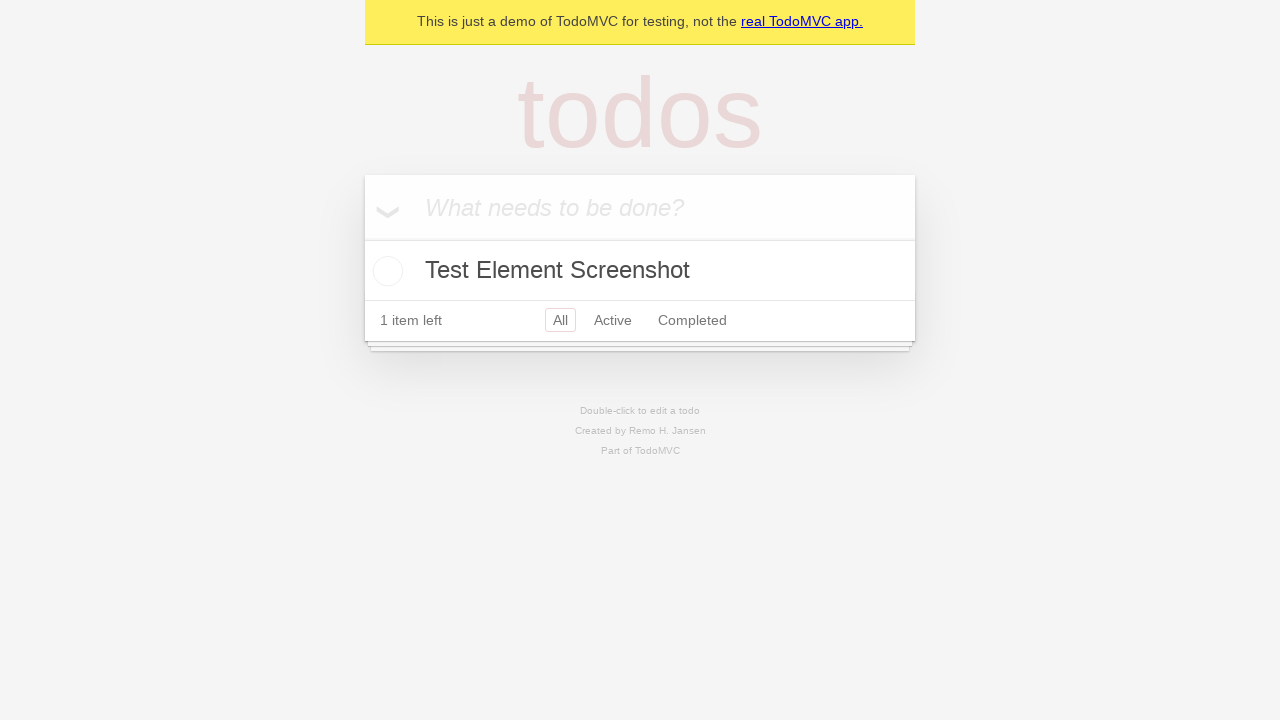